Tests double-click functionality on demoqa.com by navigating to Elements > Buttons and performing a double-click action on a button

Starting URL: https://demoqa.com/

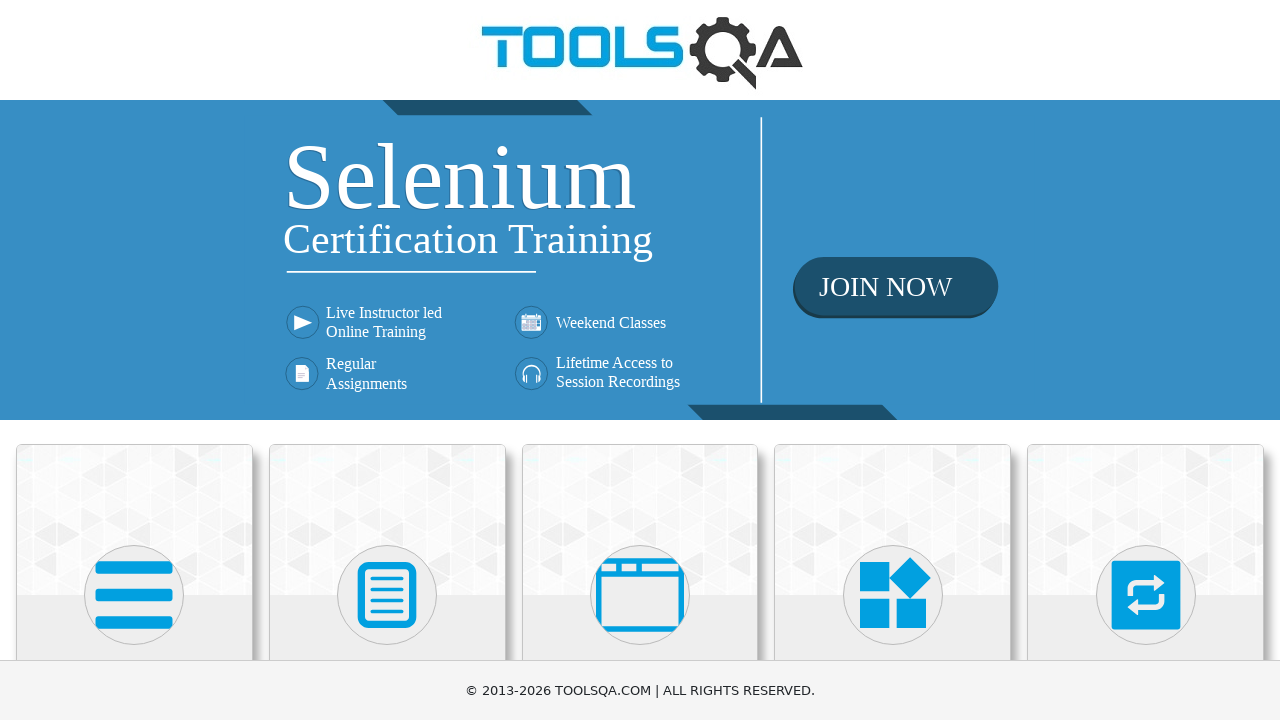

Clicked on Elements card at (134, 360) on xpath=//h5[text()='Elements']
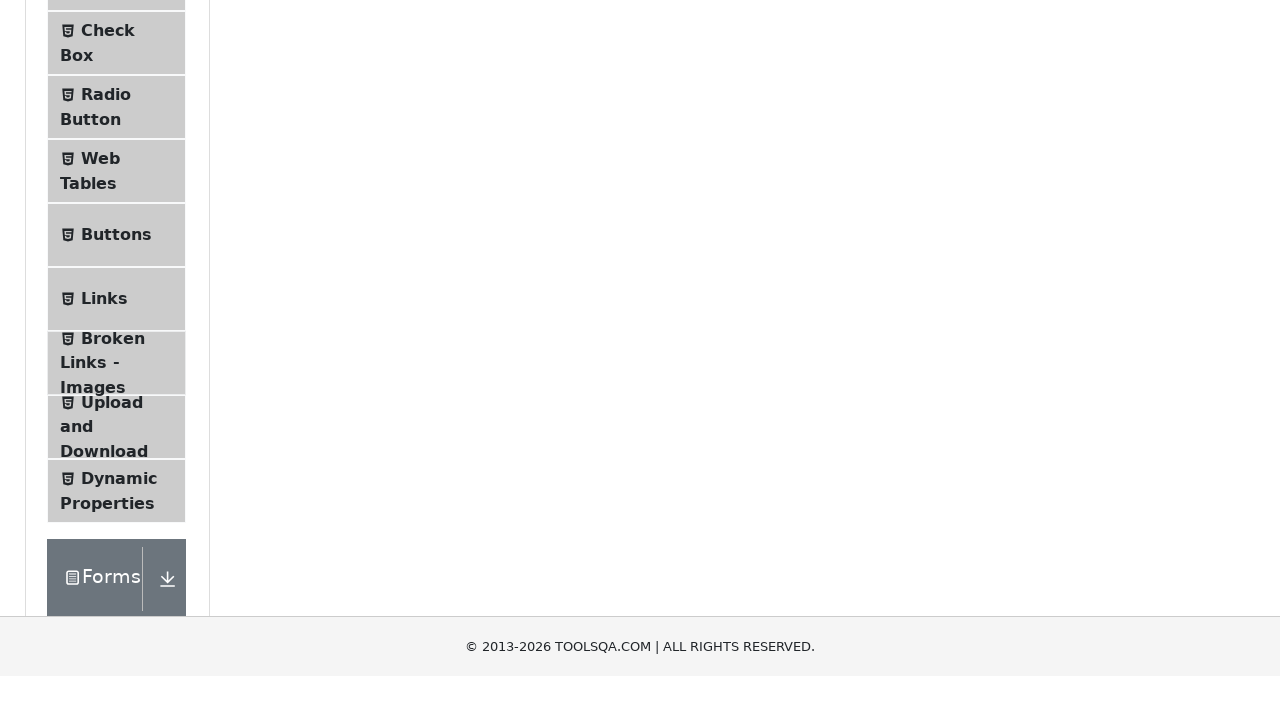

Clicked on Buttons menu item at (116, 517) on xpath=//span[@class='text' and text()='Buttons']
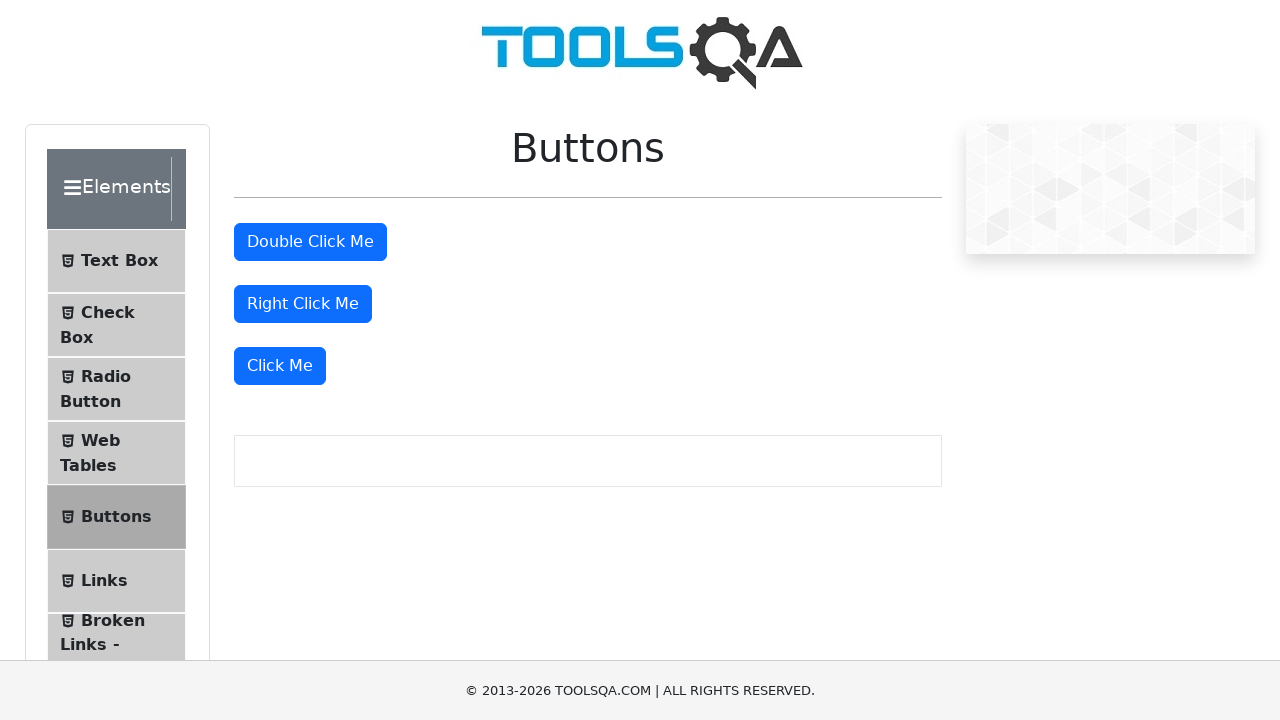

Performed double-click action on the double-click button at (310, 242) on #doubleClickBtn
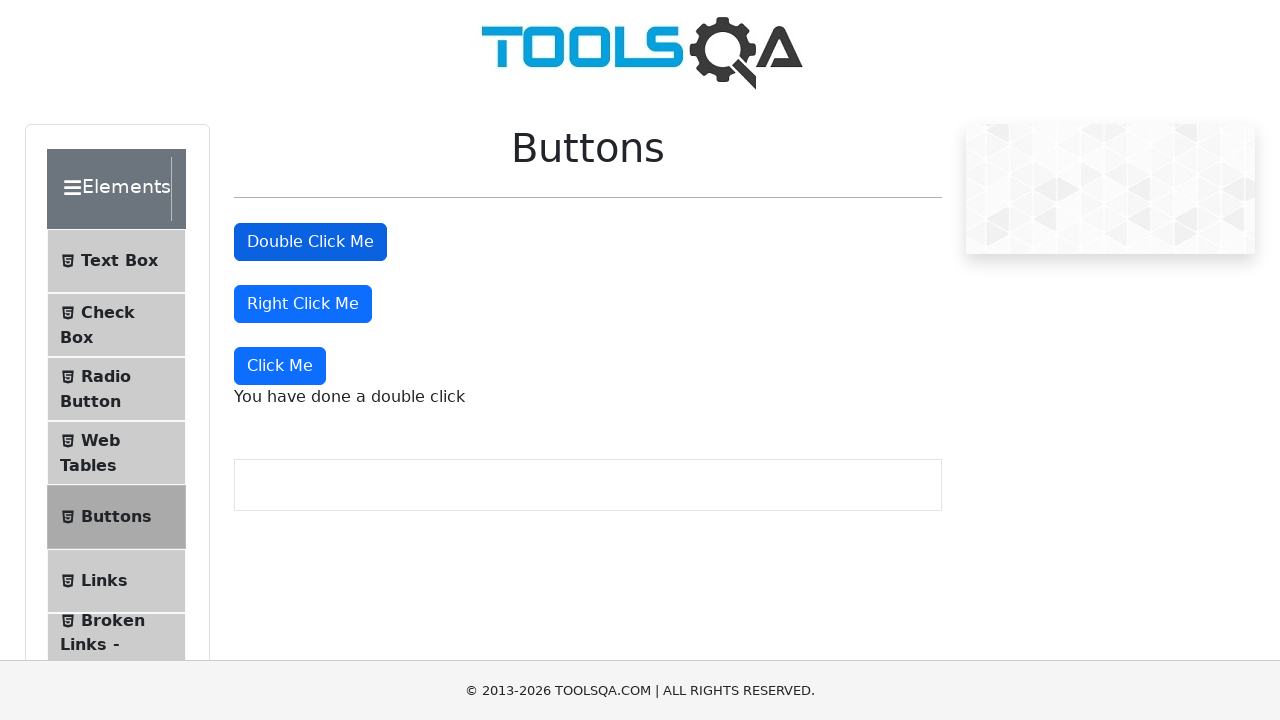

Double-click message appeared on page
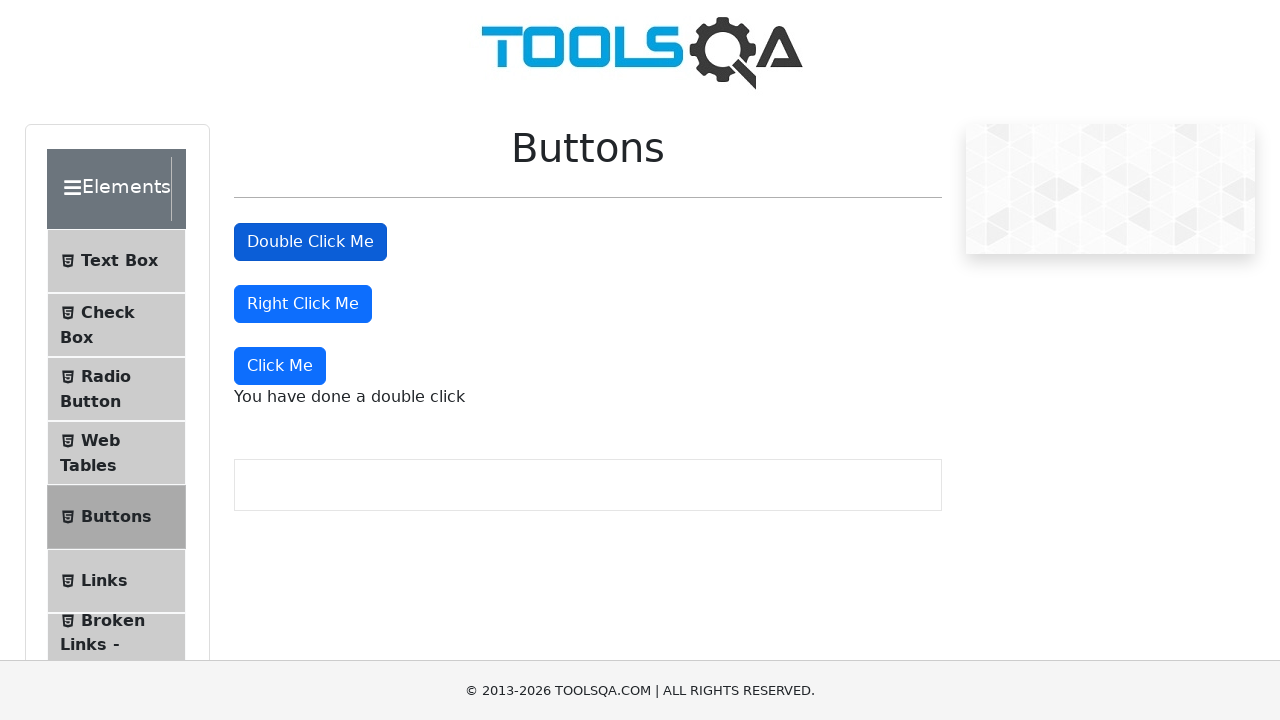

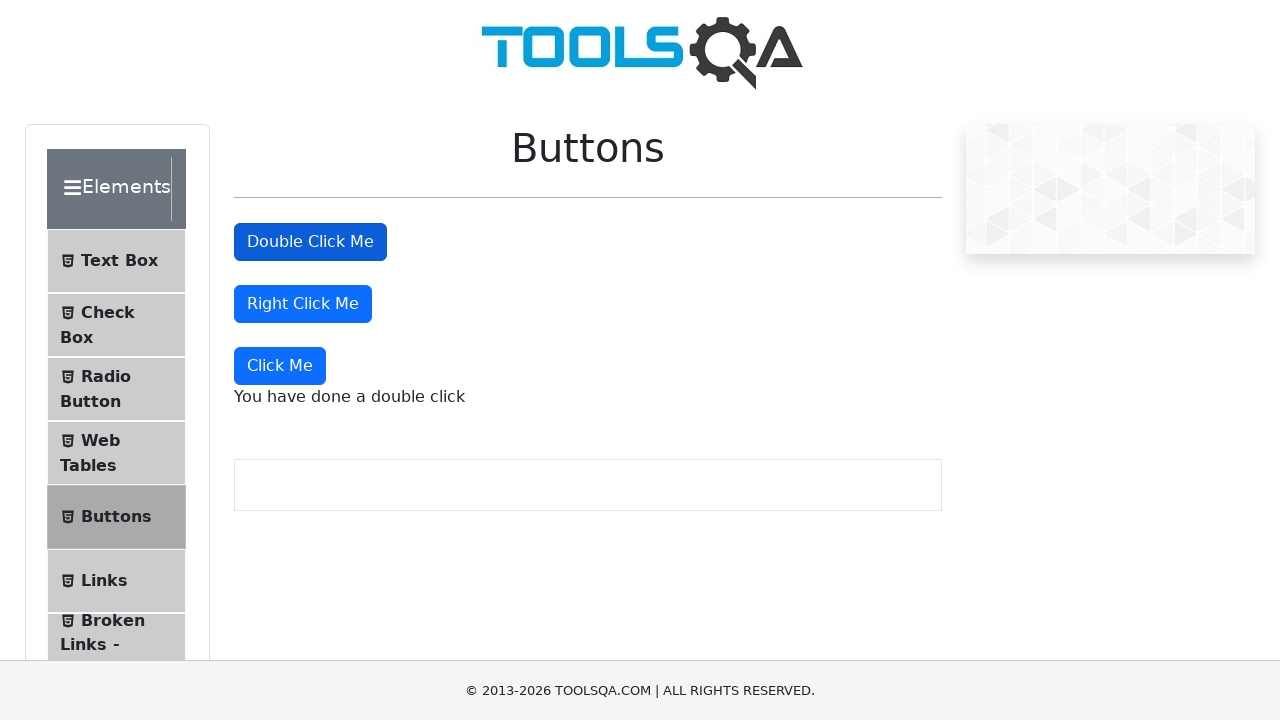